Tests the Selenium practice student registration form by verifying the page title and filling in the first name field

Starting URL: https://www.tutorialspoint.com/selenium/practice/selenium_automation_practice.php

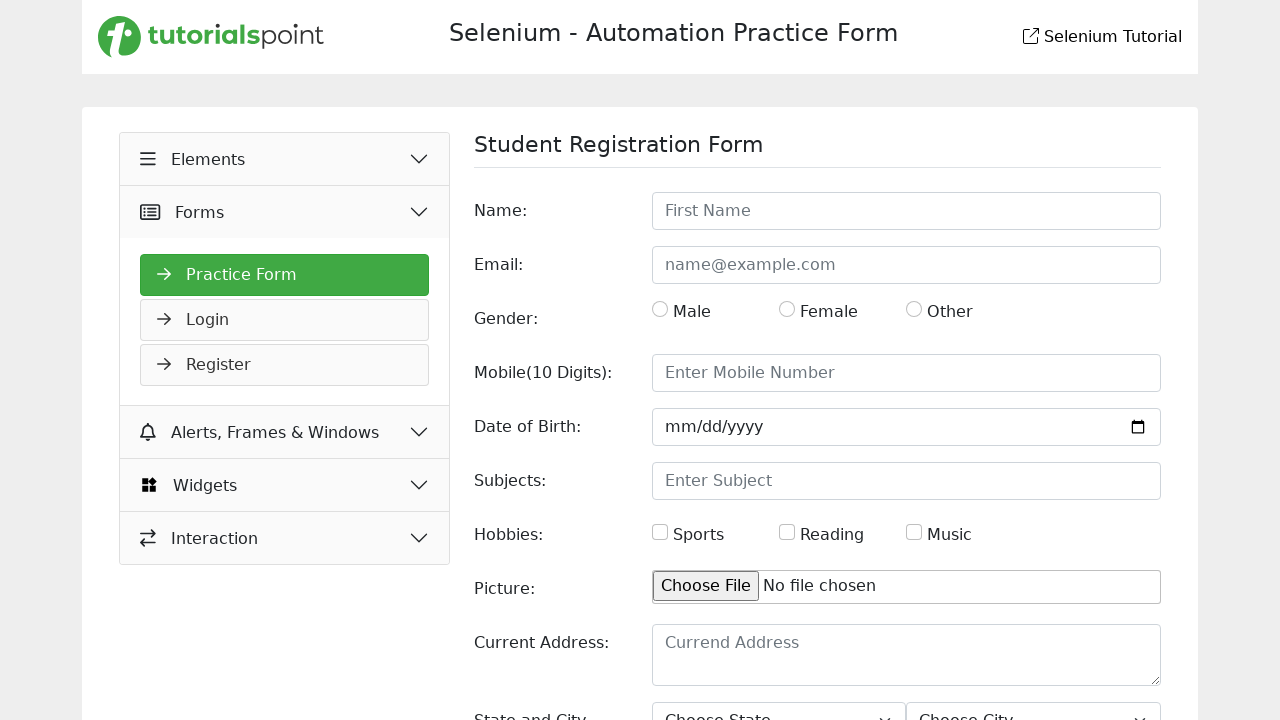

Page loaded - DOM content ready
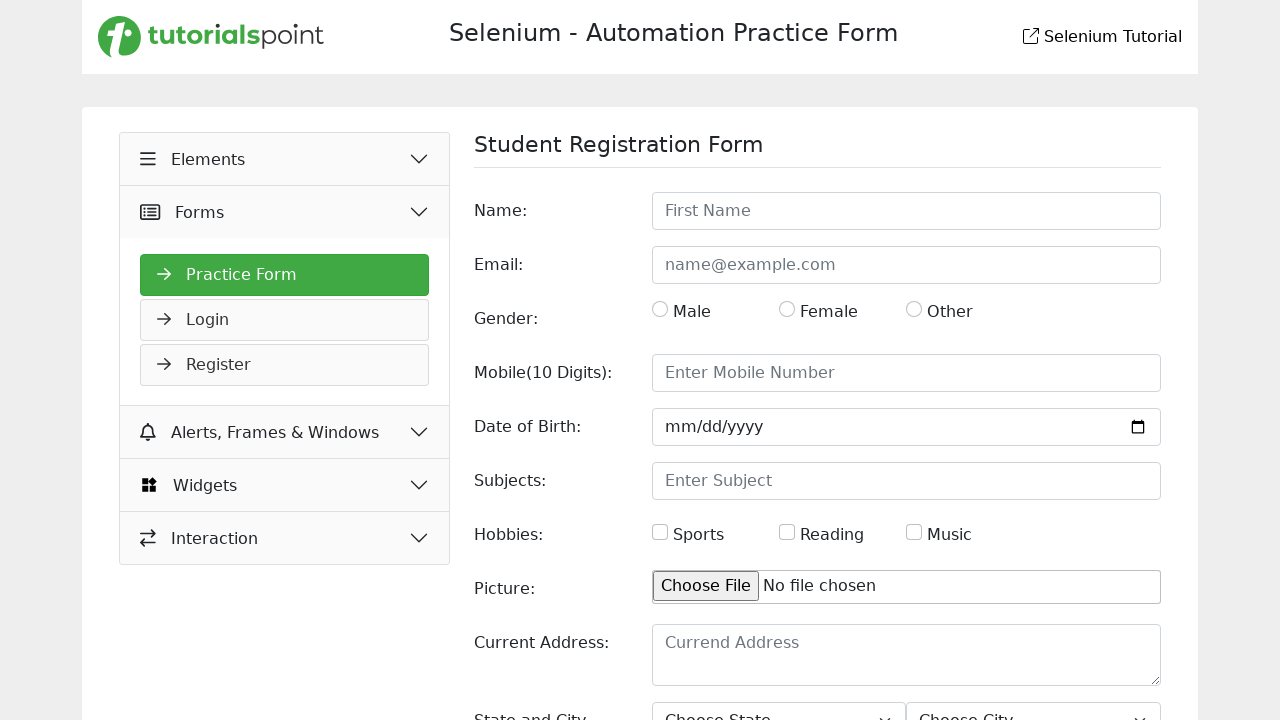

Filled First Name field with 'Safia' on input[placeholder='First Name']
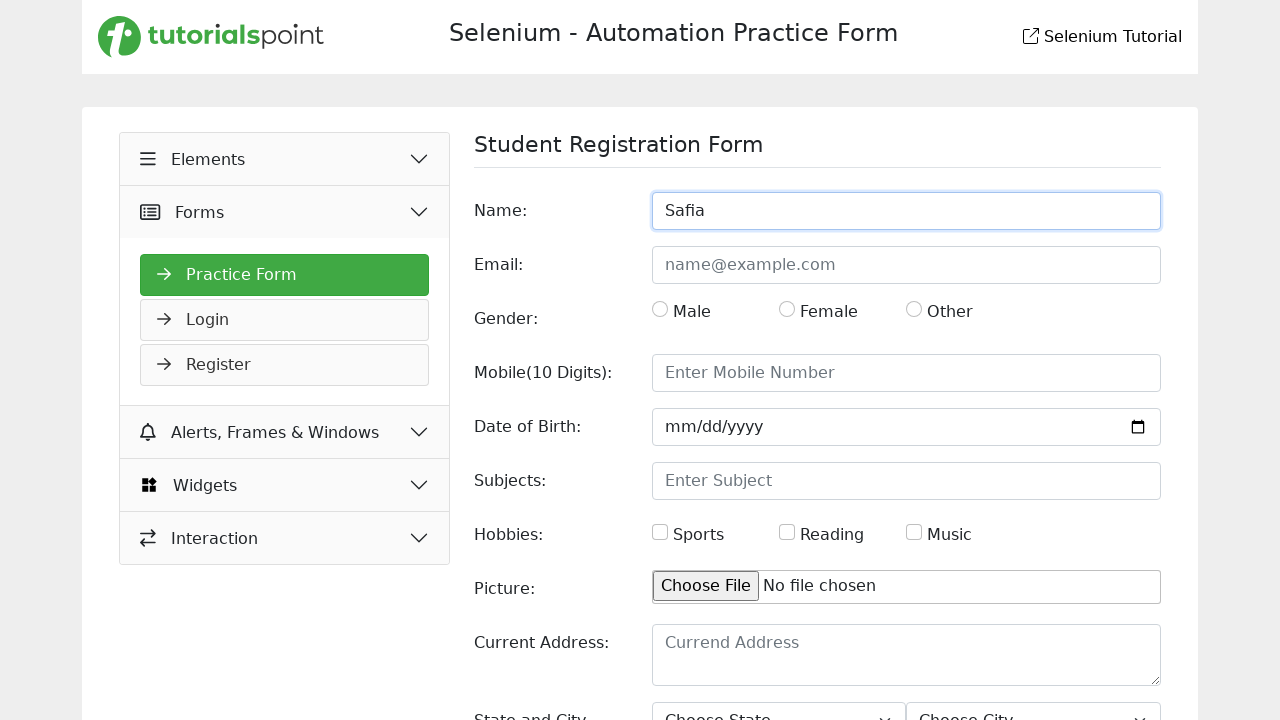

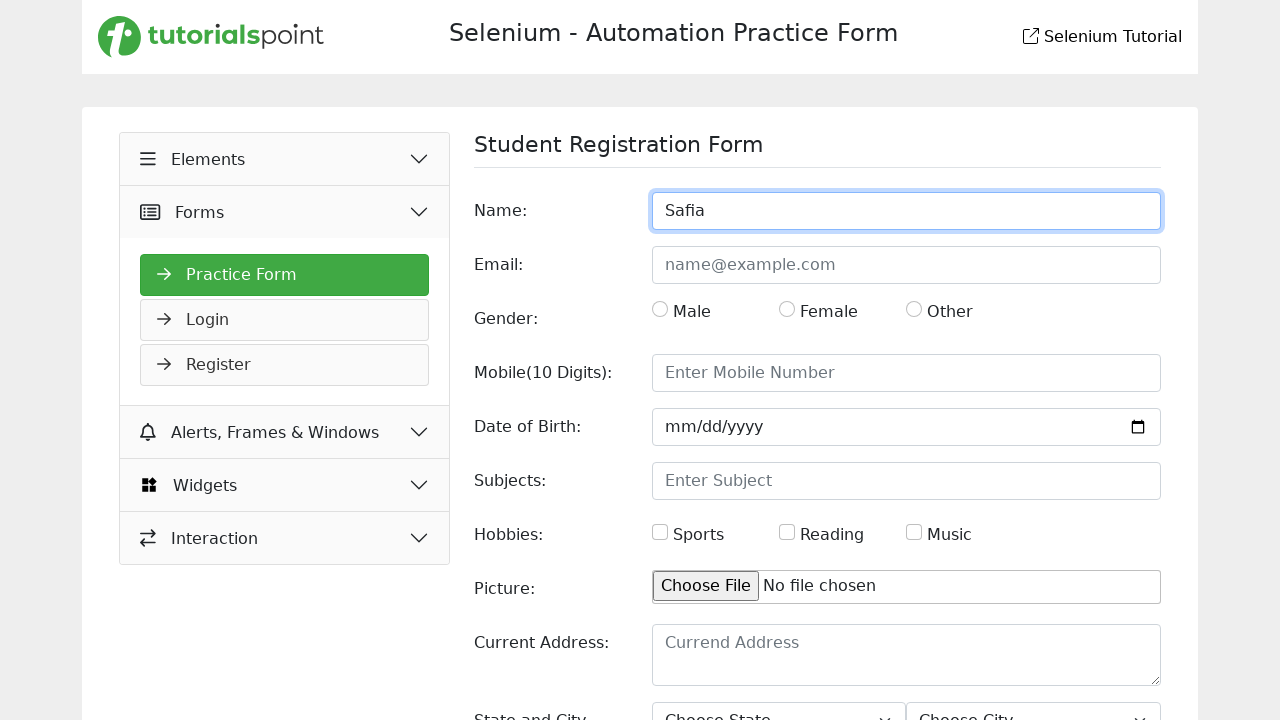